Fetches and verifies the size and position properties of a range input element

Starting URL: https://www.selenium.dev/selenium/web/inputs.html

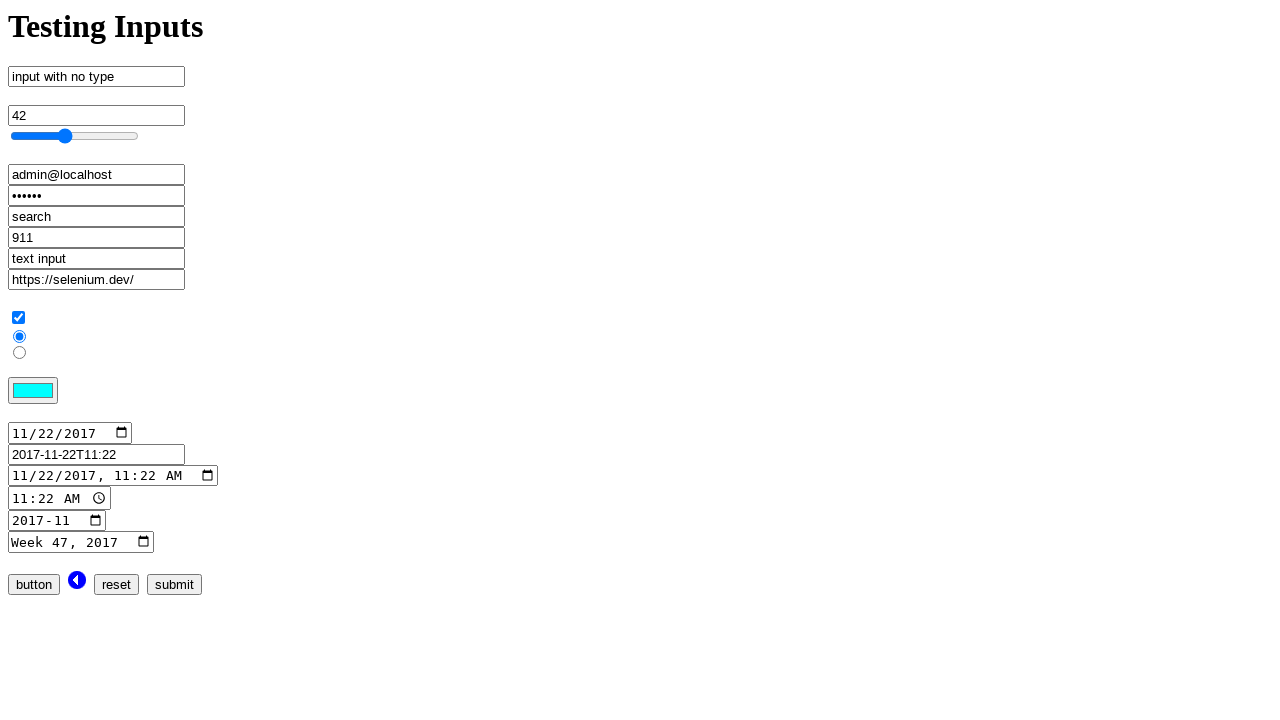

Located range input element
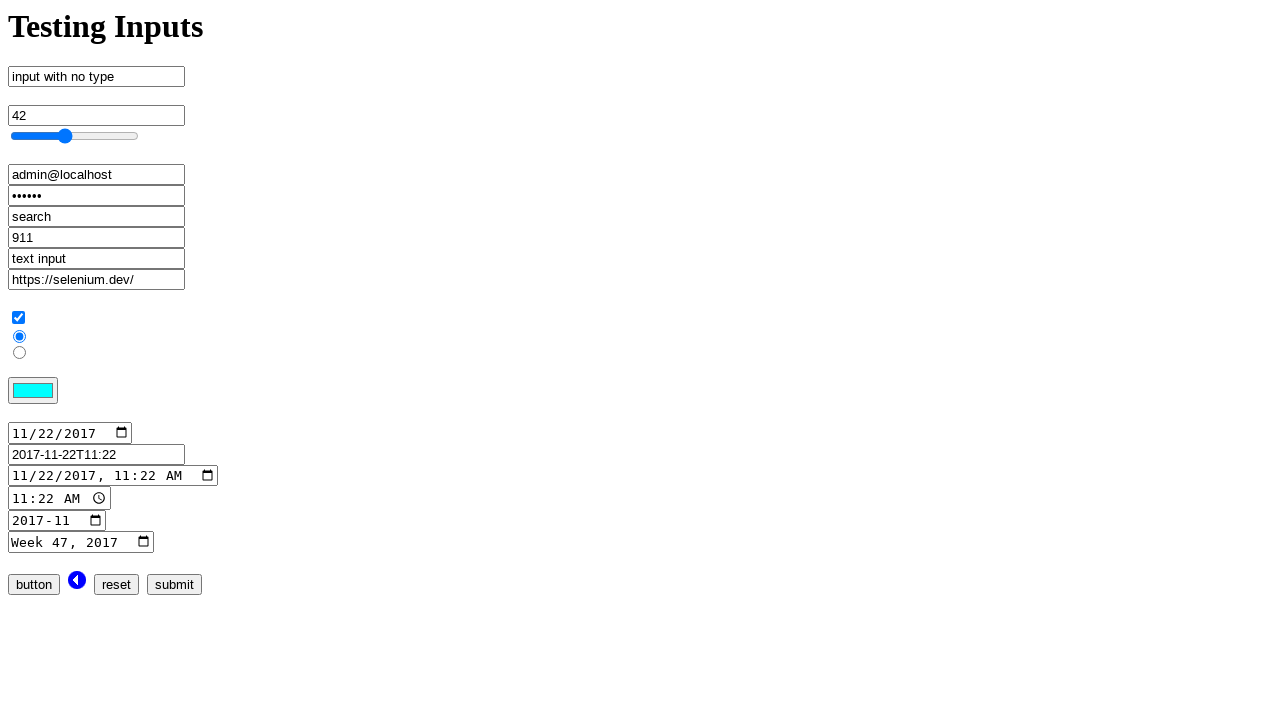

Fetched bounding box of range input element
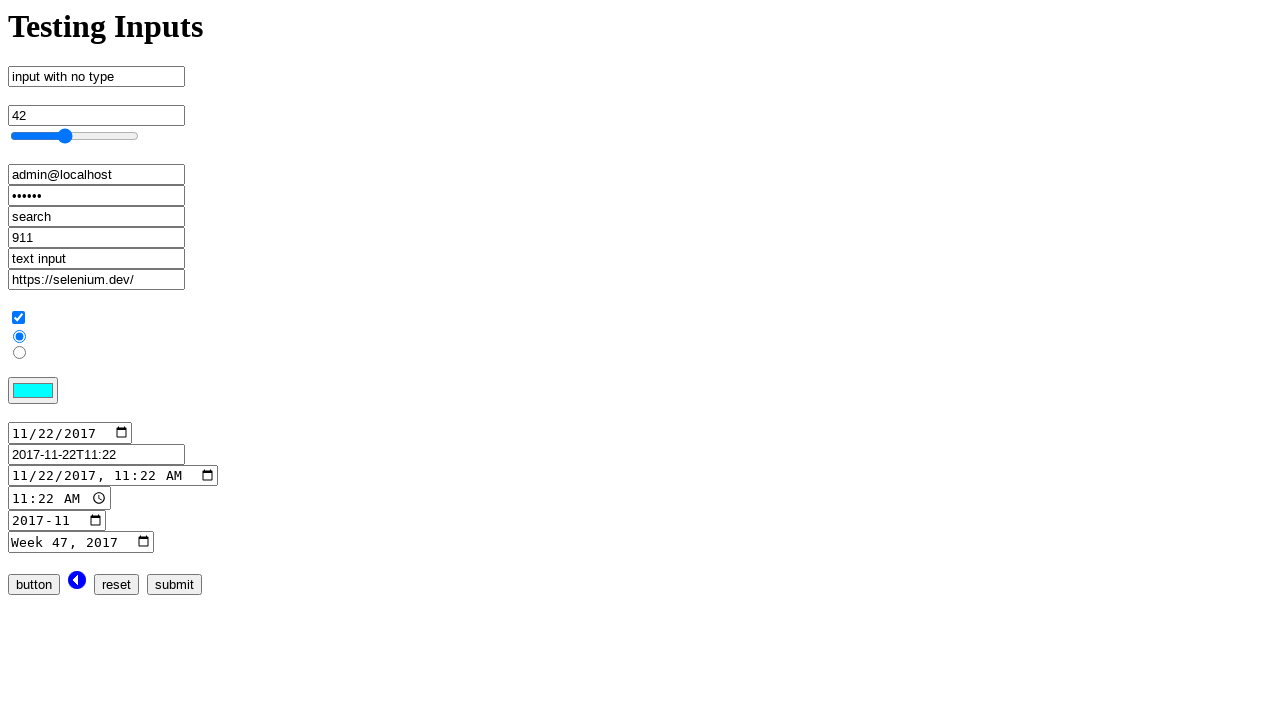

Verified bounding box height property exists
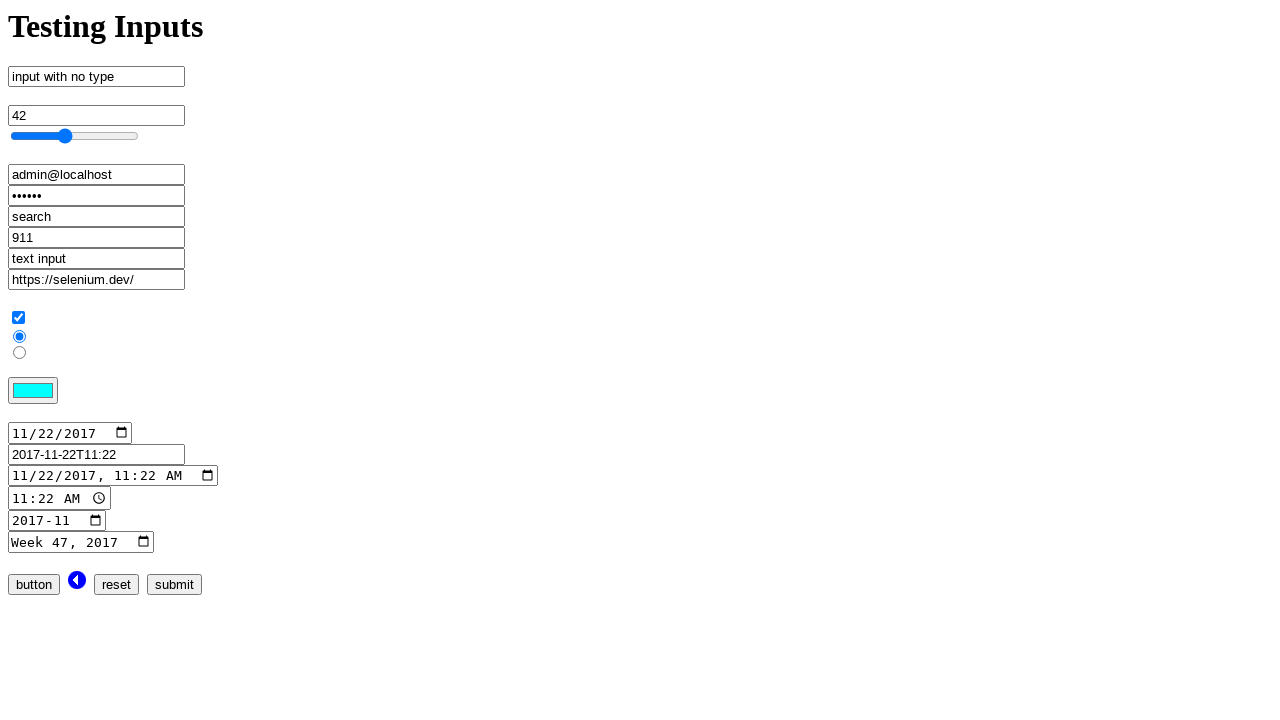

Verified bounding box width property exists
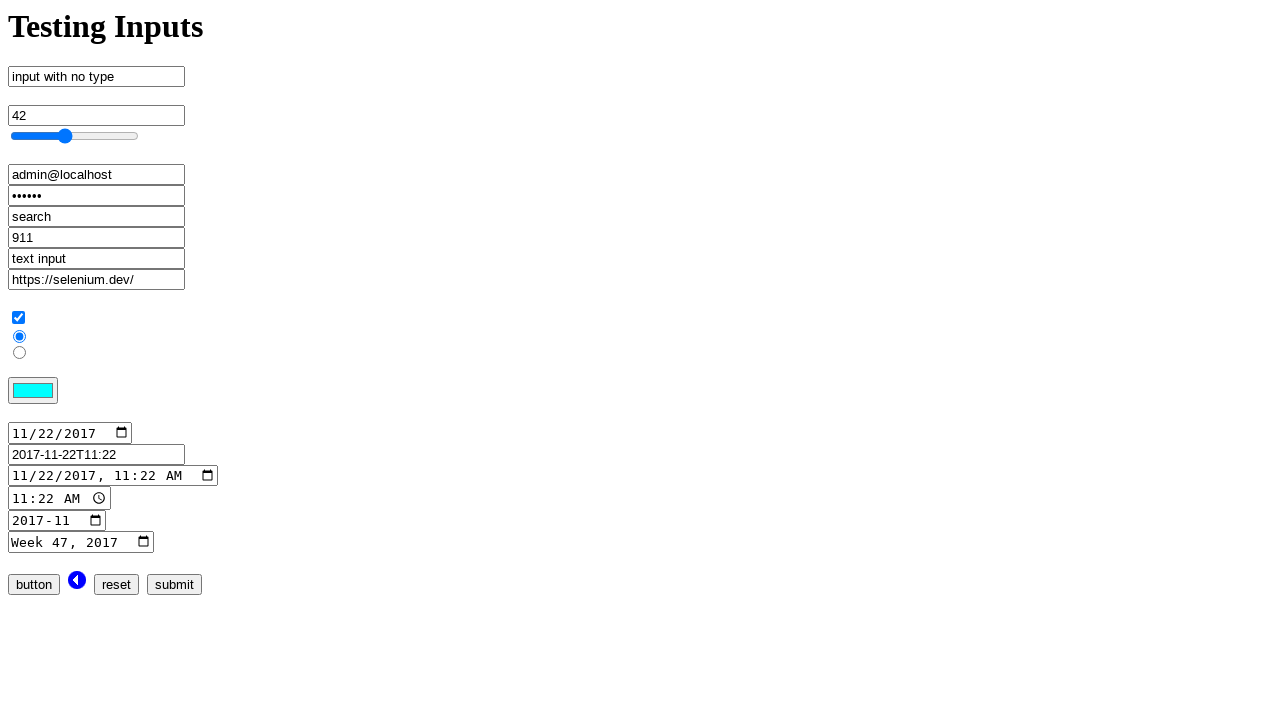

Verified bounding box x position property exists
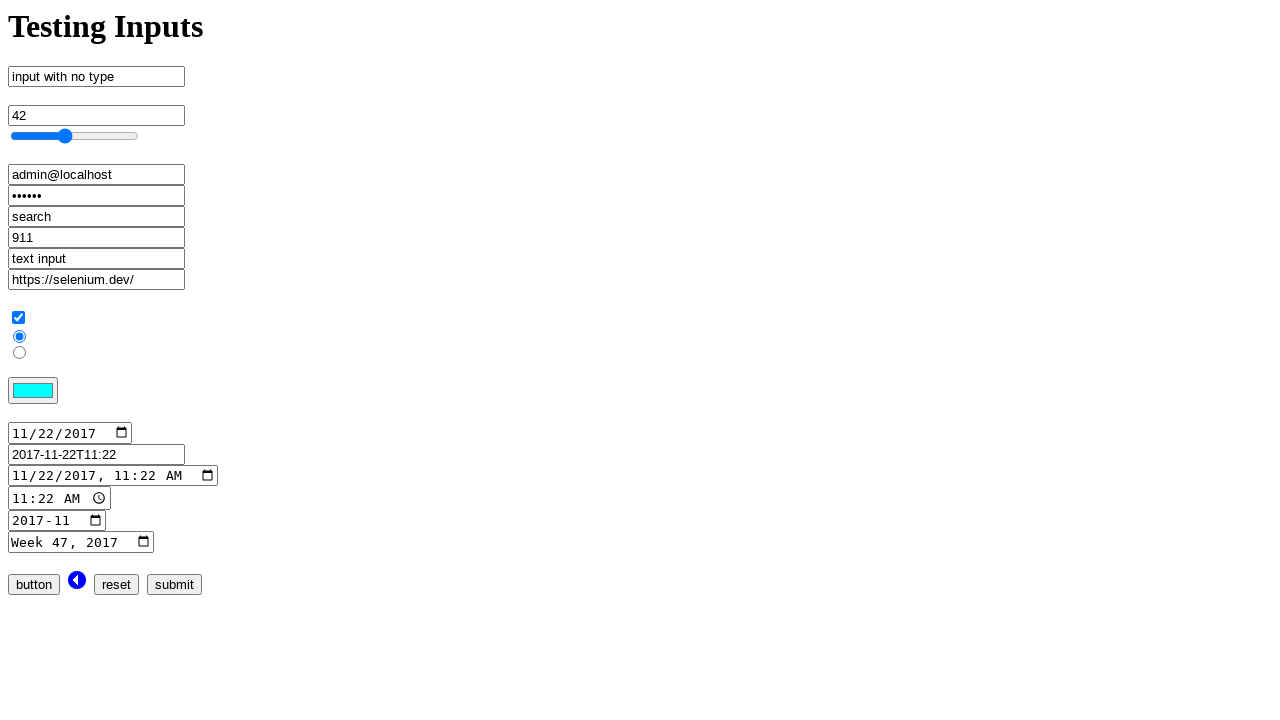

Verified bounding box y position property exists
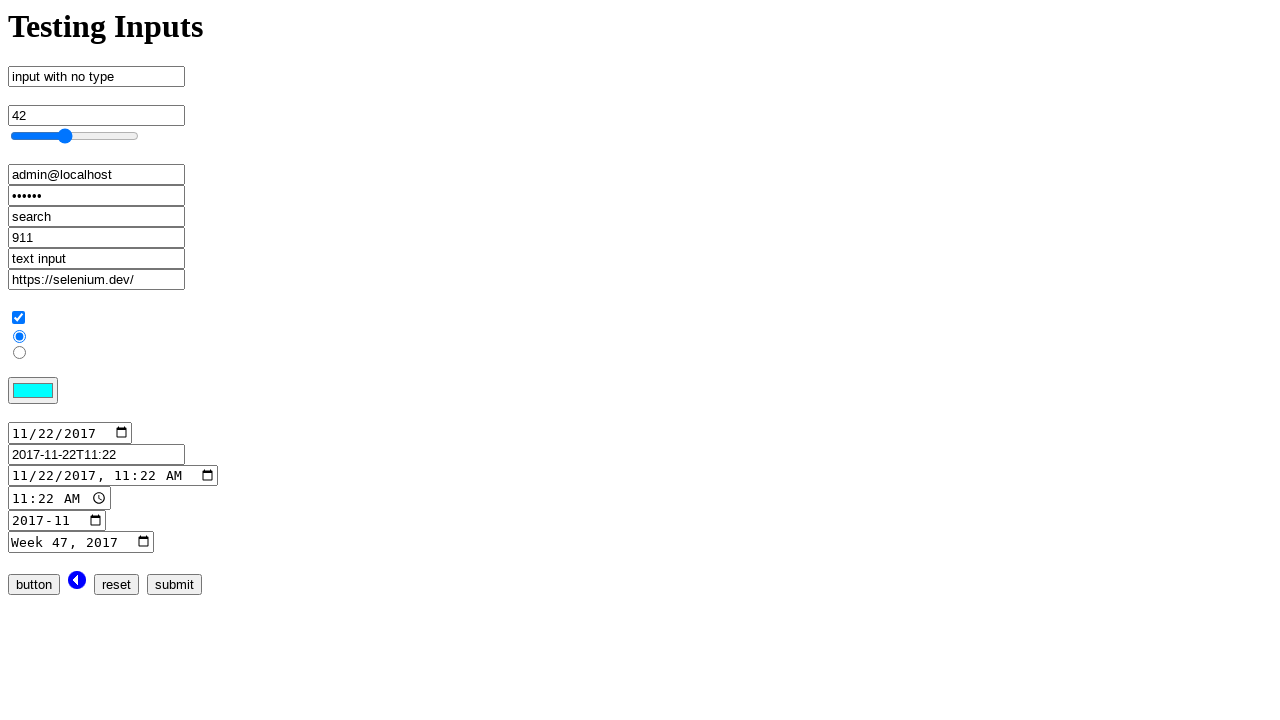

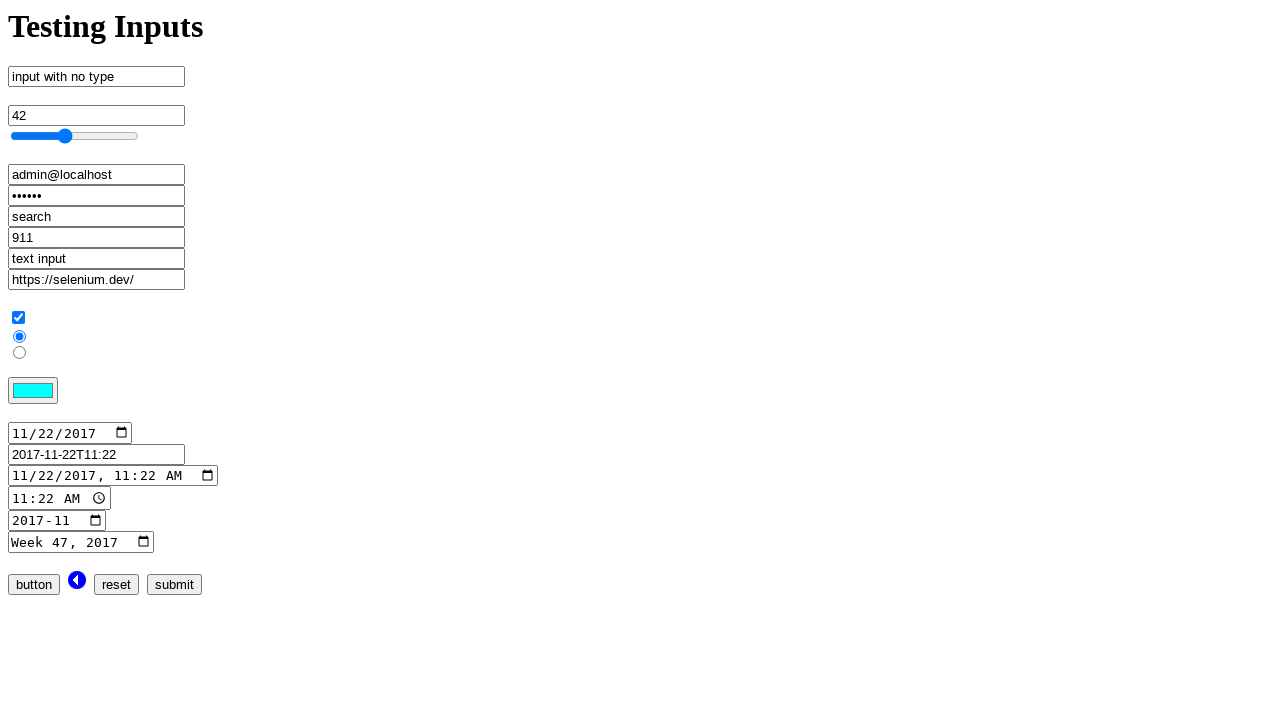